Tests checkbox functionality by verifying default states of two checkboxes, clicking to toggle their states, and confirming the changes took effect.

Starting URL: https://practice.cydeo.com/checkboxes

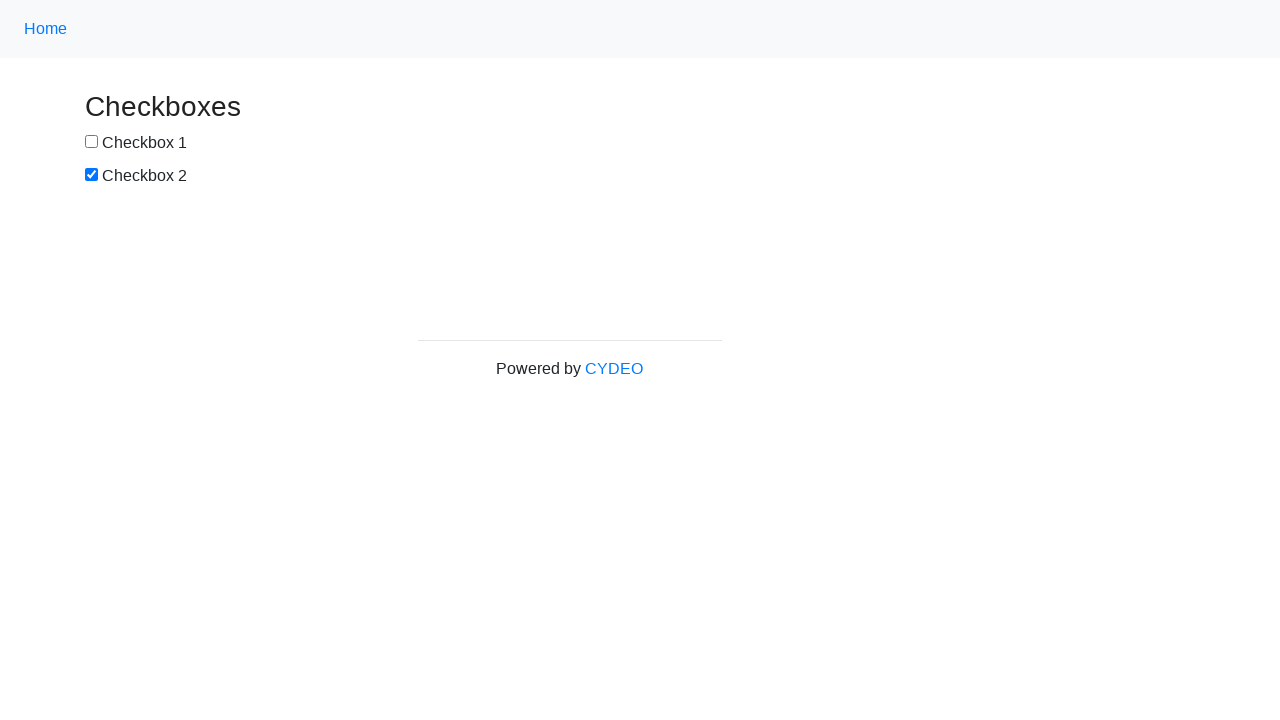

Located checkbox1 element
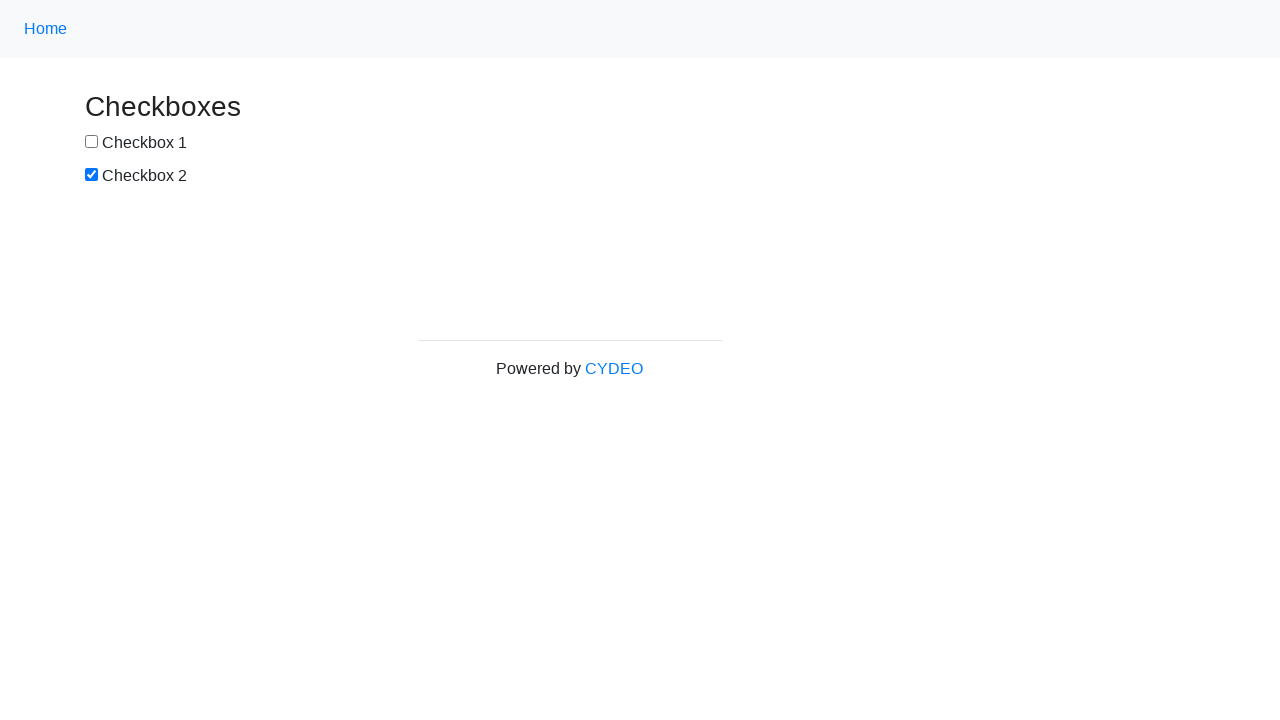

Located checkbox2 element
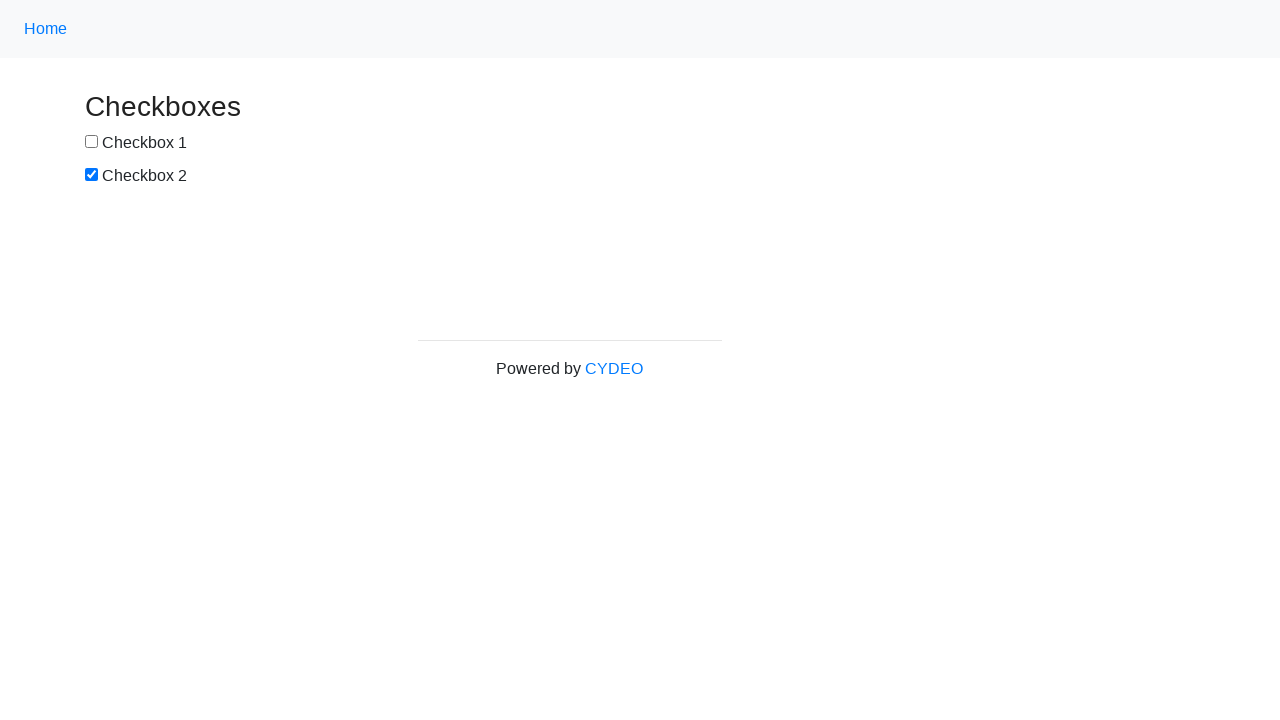

Verified checkbox1 is not checked by default
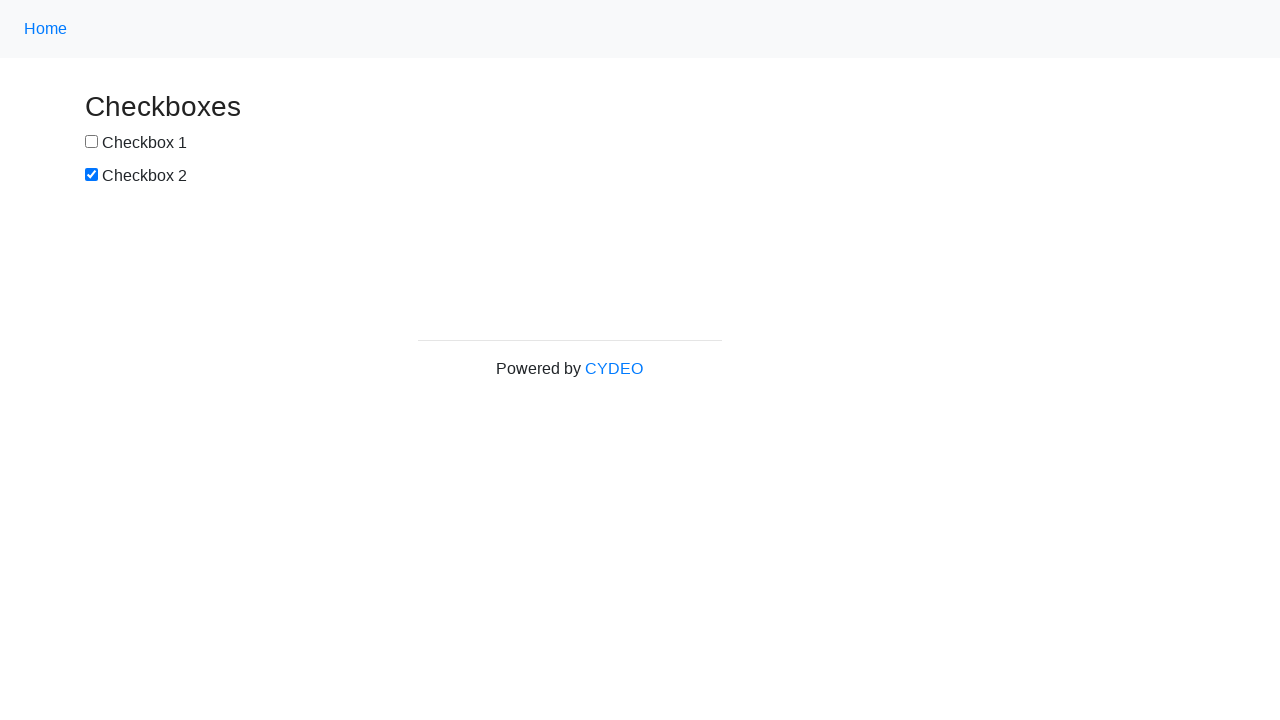

Verified checkbox2 is checked by default
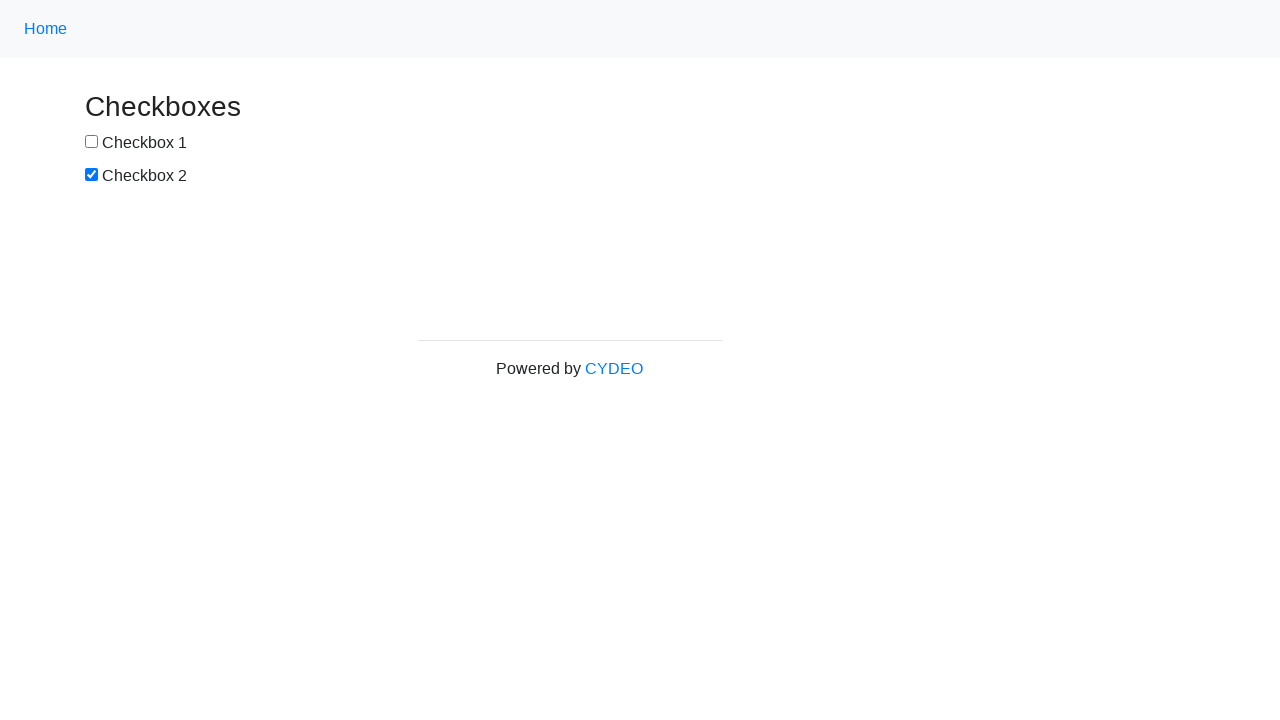

Clicked checkbox1 to select it at (92, 142) on input[name='checkbox1']
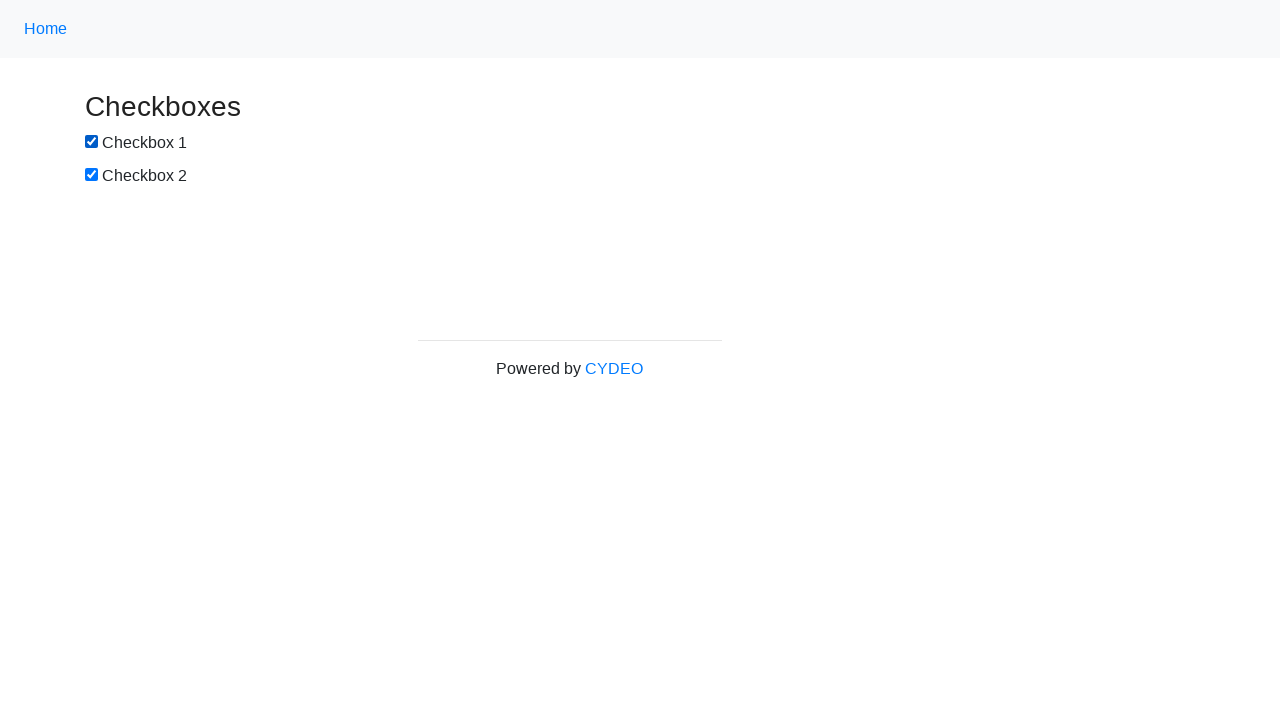

Clicked checkbox2 to deselect it at (92, 175) on input[name='checkbox2']
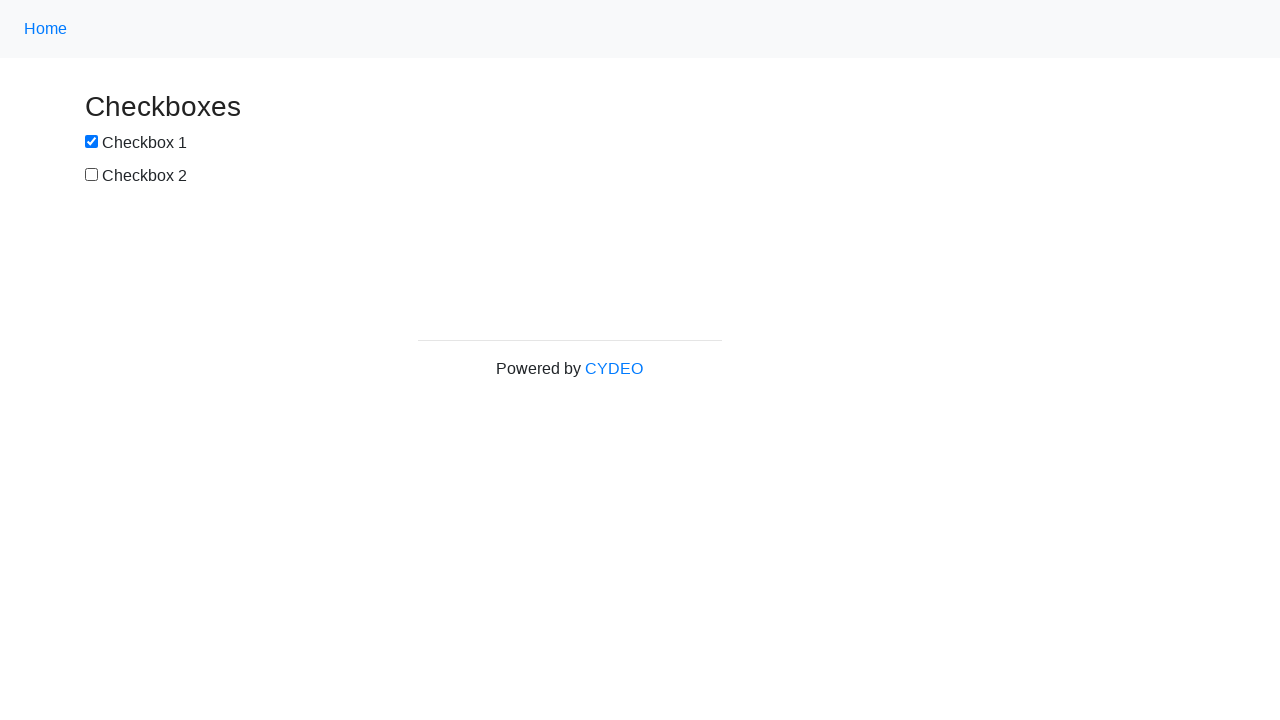

Verified checkbox1 is now checked after clicking
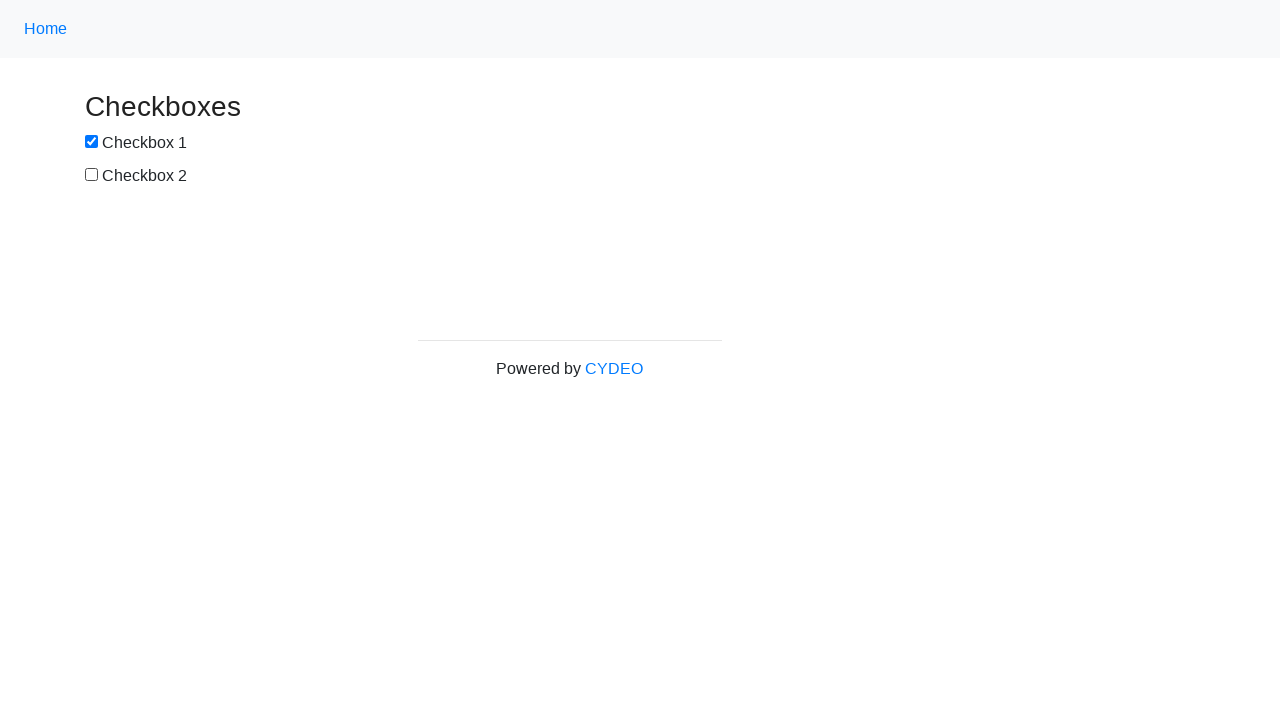

Verified checkbox2 is now unchecked after clicking
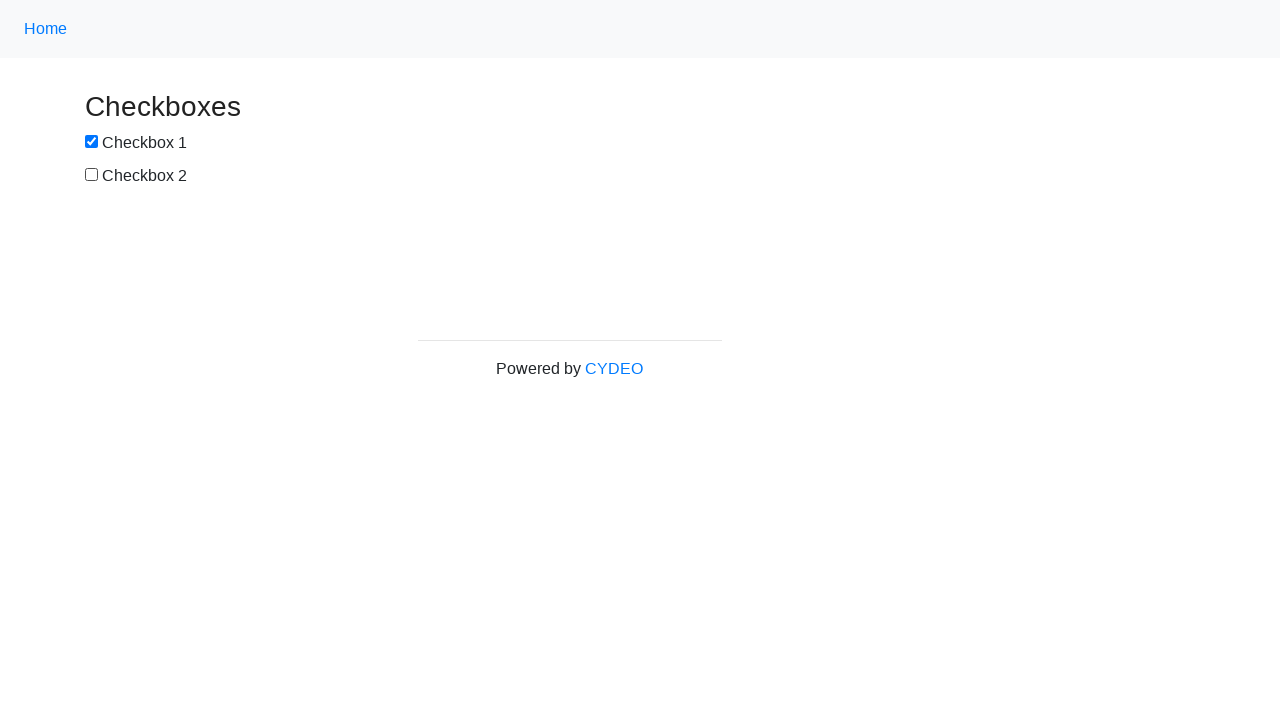

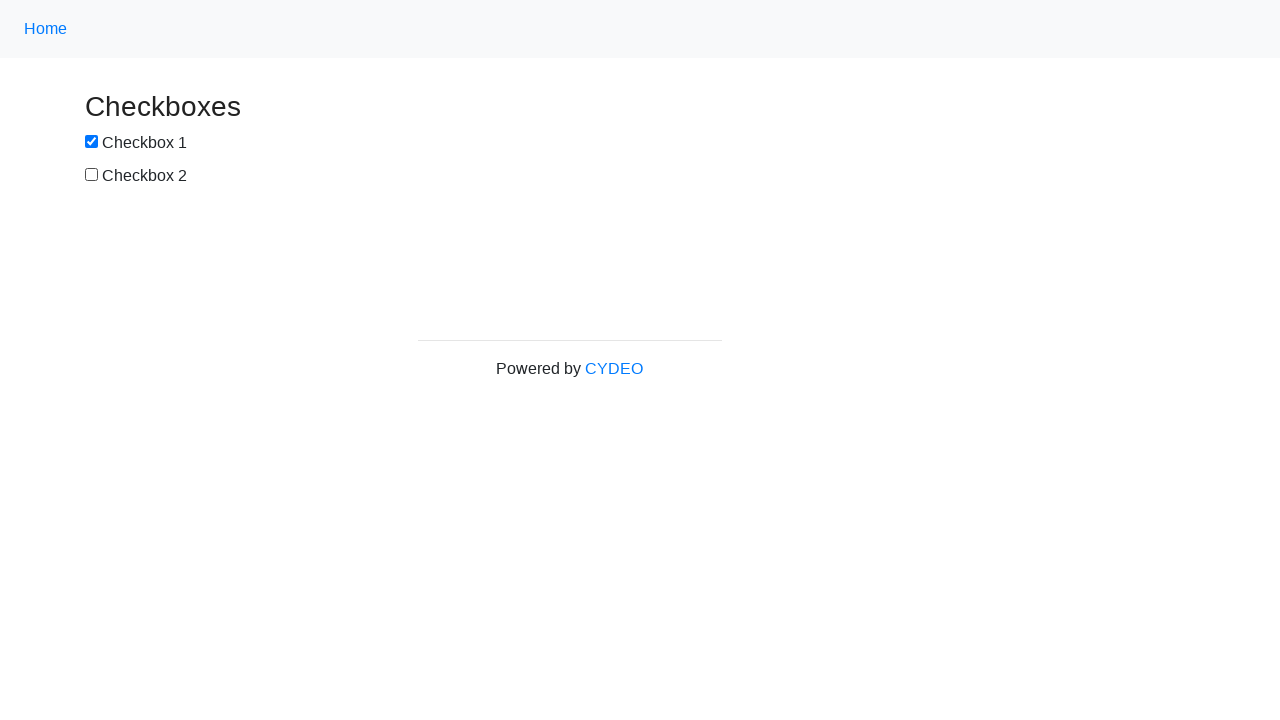